Tests keyboard actions by typing text with shift key combinations to create mixed case text

Starting URL: https://demoqa.com/auto-complete

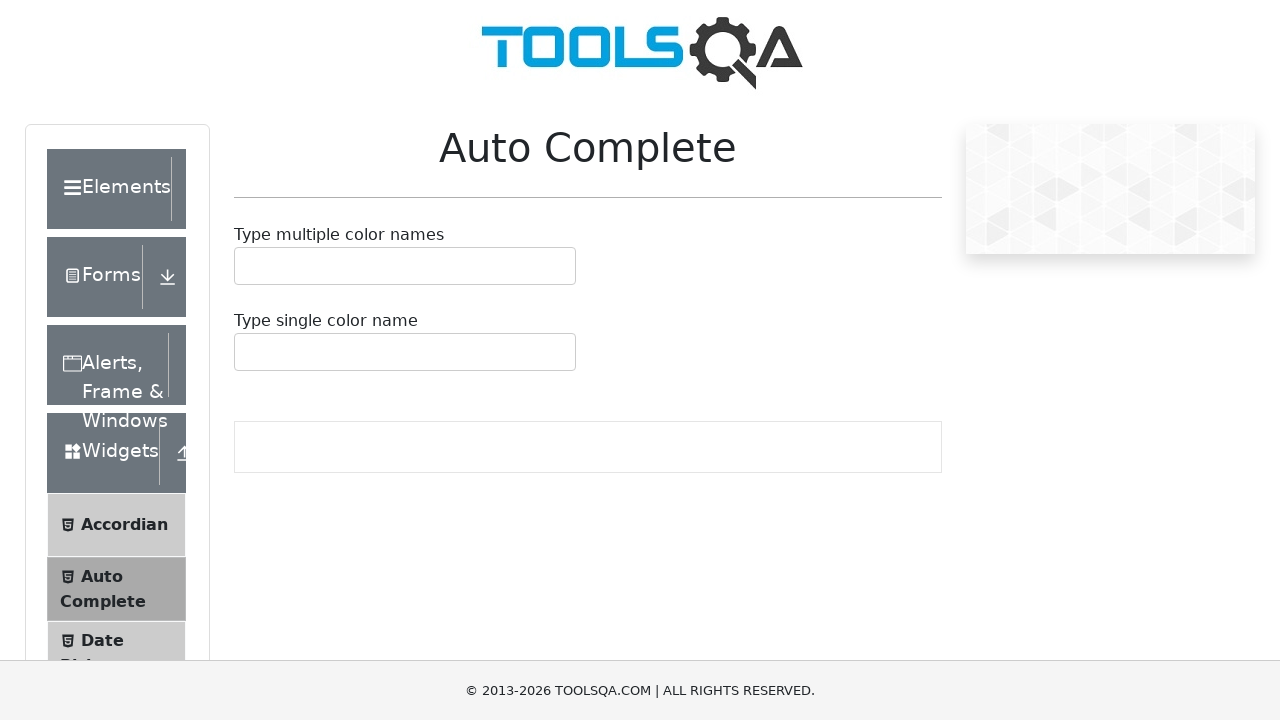

Clicked on the autocomplete input field at (247, 352) on #autoCompleteSingleInput
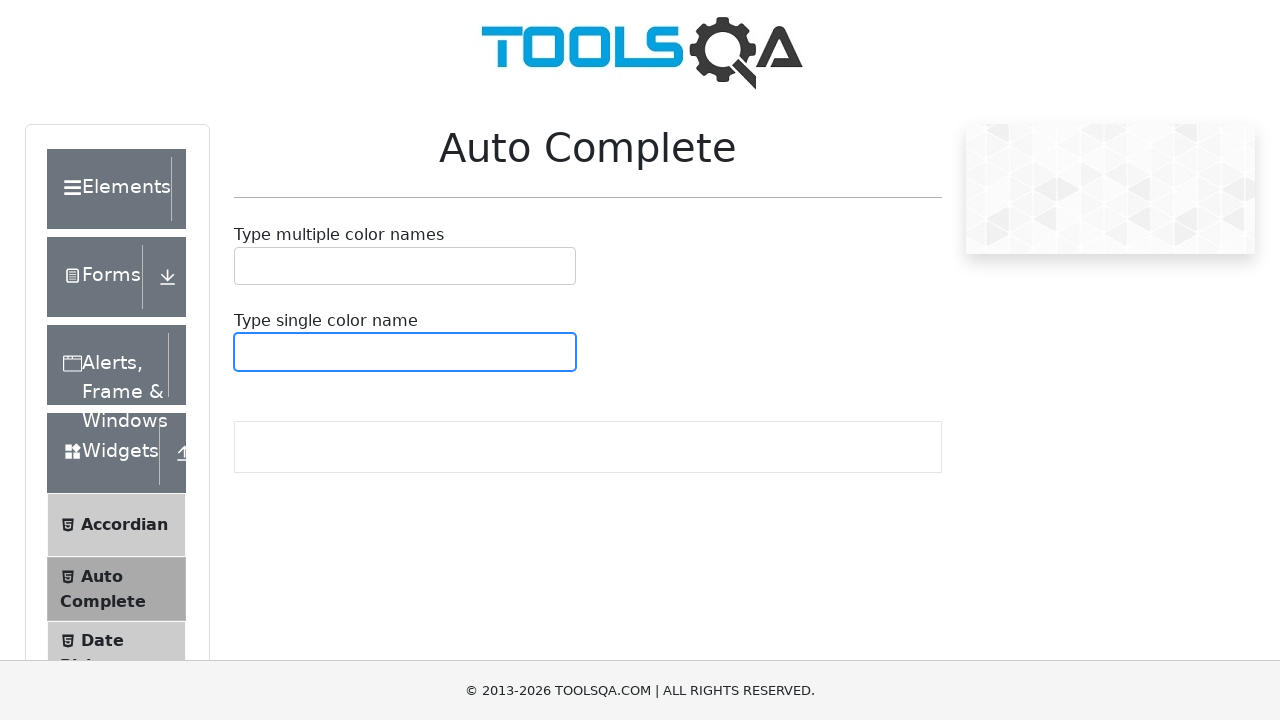

Pressed Shift+Y to type capital 'Y'
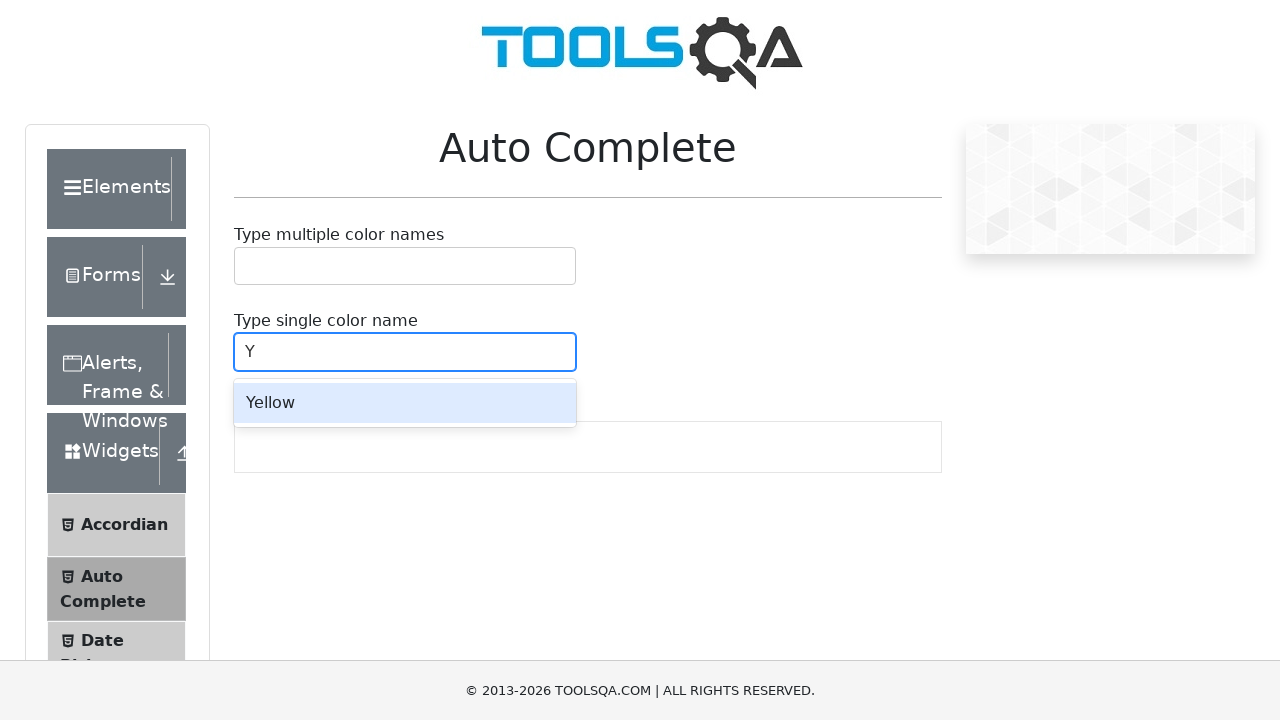

Typed 'ou are ' in lowercase
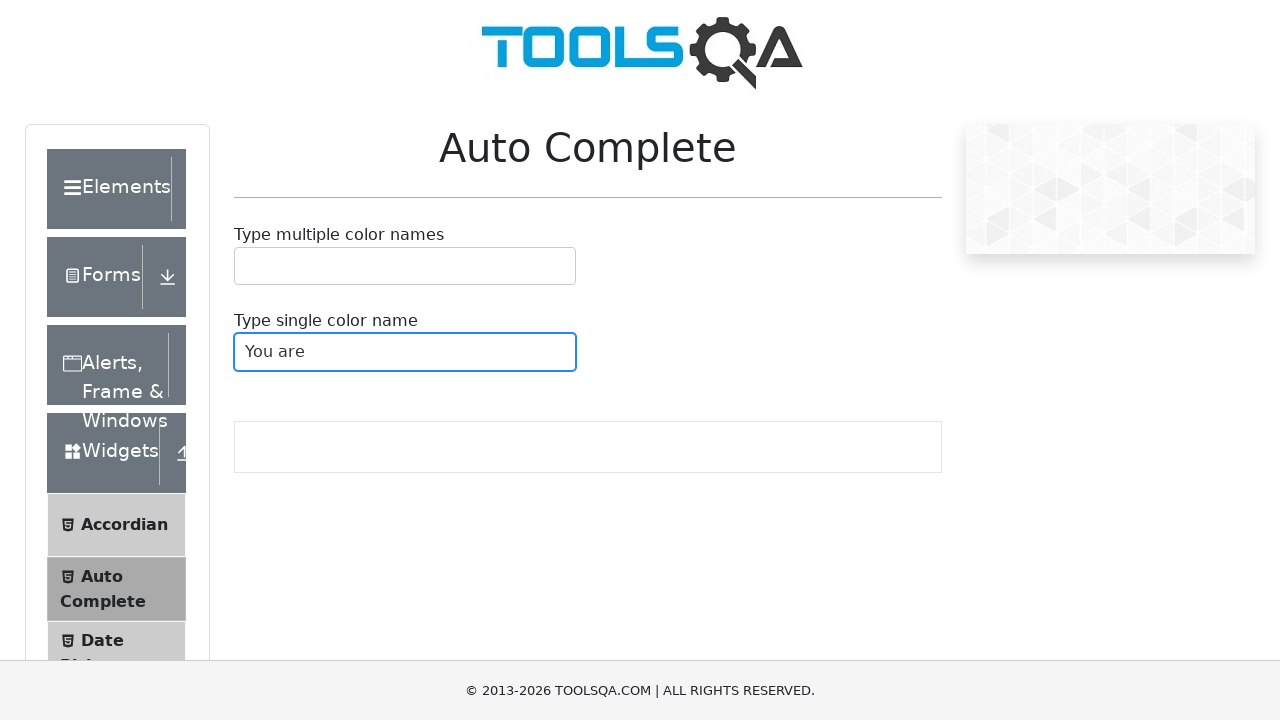

Pressed Shift+E to type capital 'E'
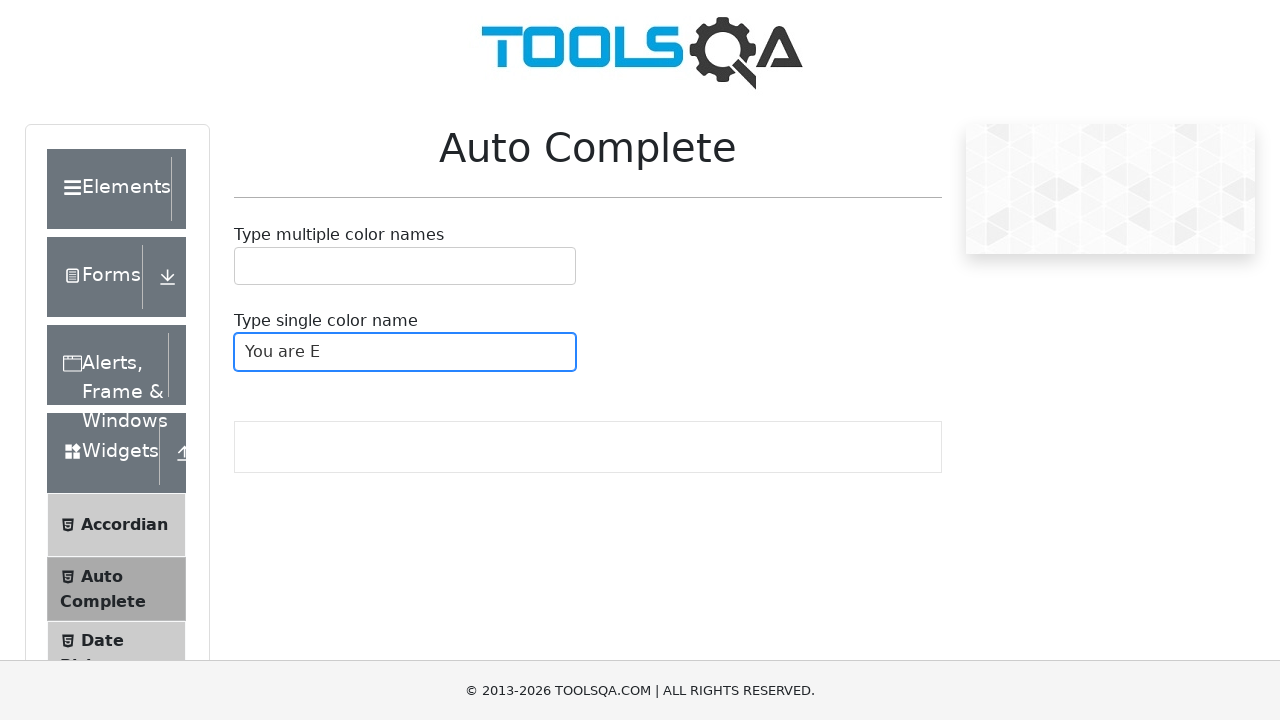

Typed 'xceptional' to complete the mixed case text 'You are Exceptional'
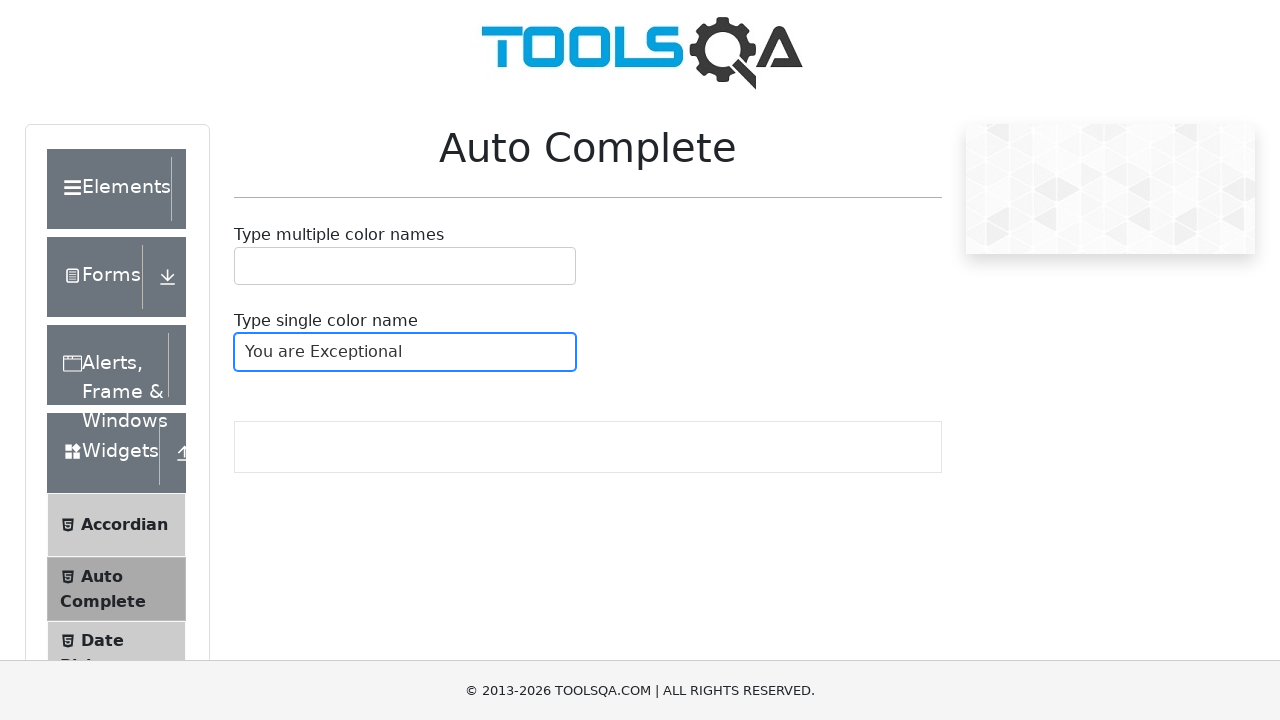

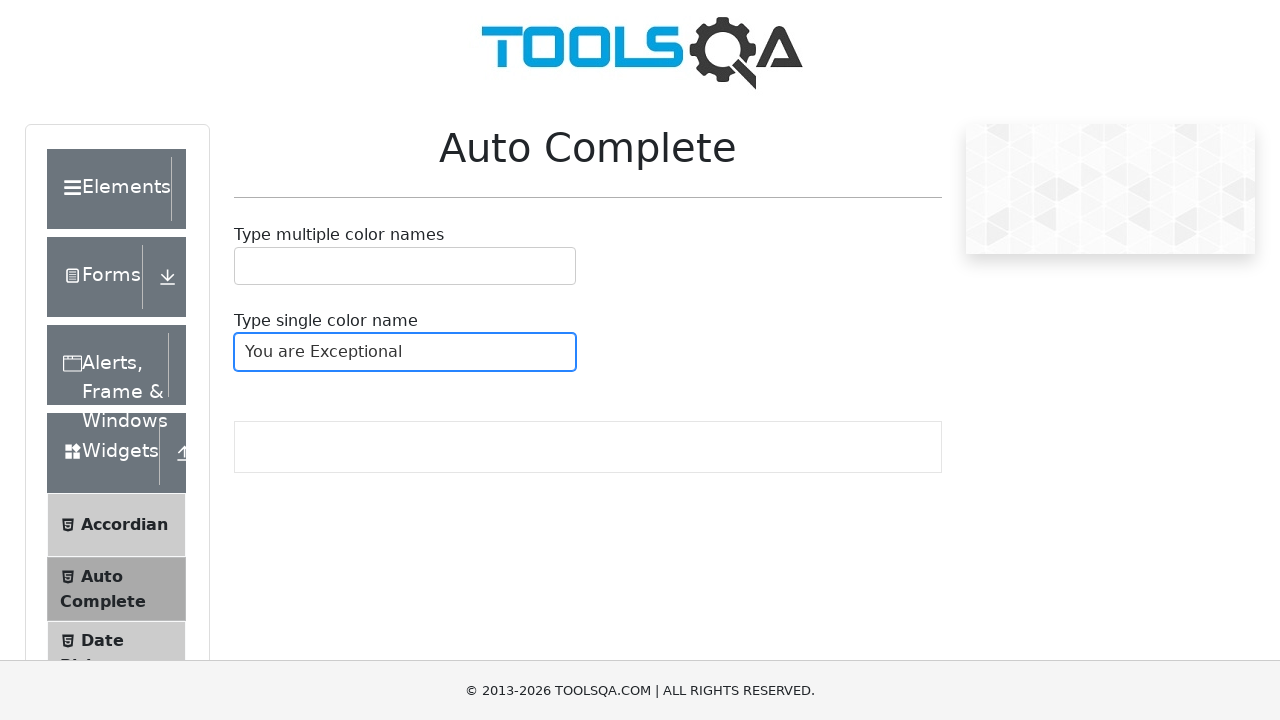